Tests jQuery UI datepicker functionality by switching to the demo iframe, opening the datepicker calendar, navigating to the next month, and selecting the 10th day.

Starting URL: https://jqueryui.com/datepicker/

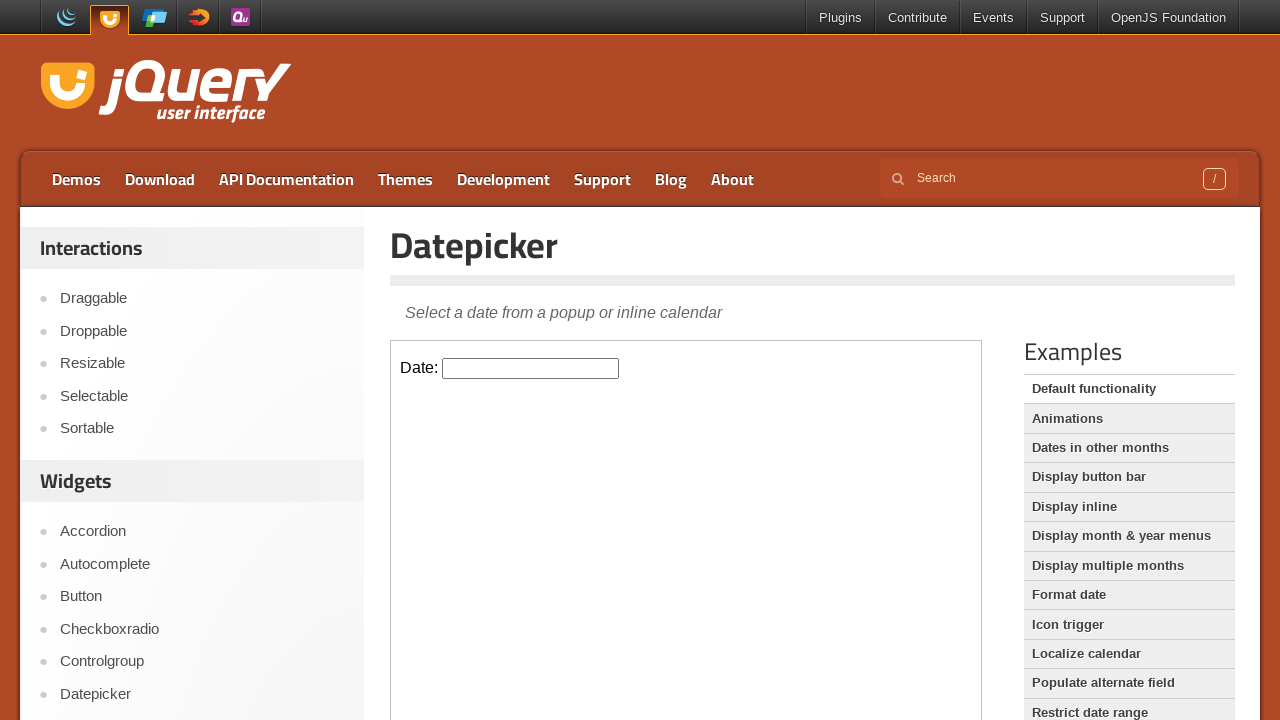

Waited for demo iframe to load
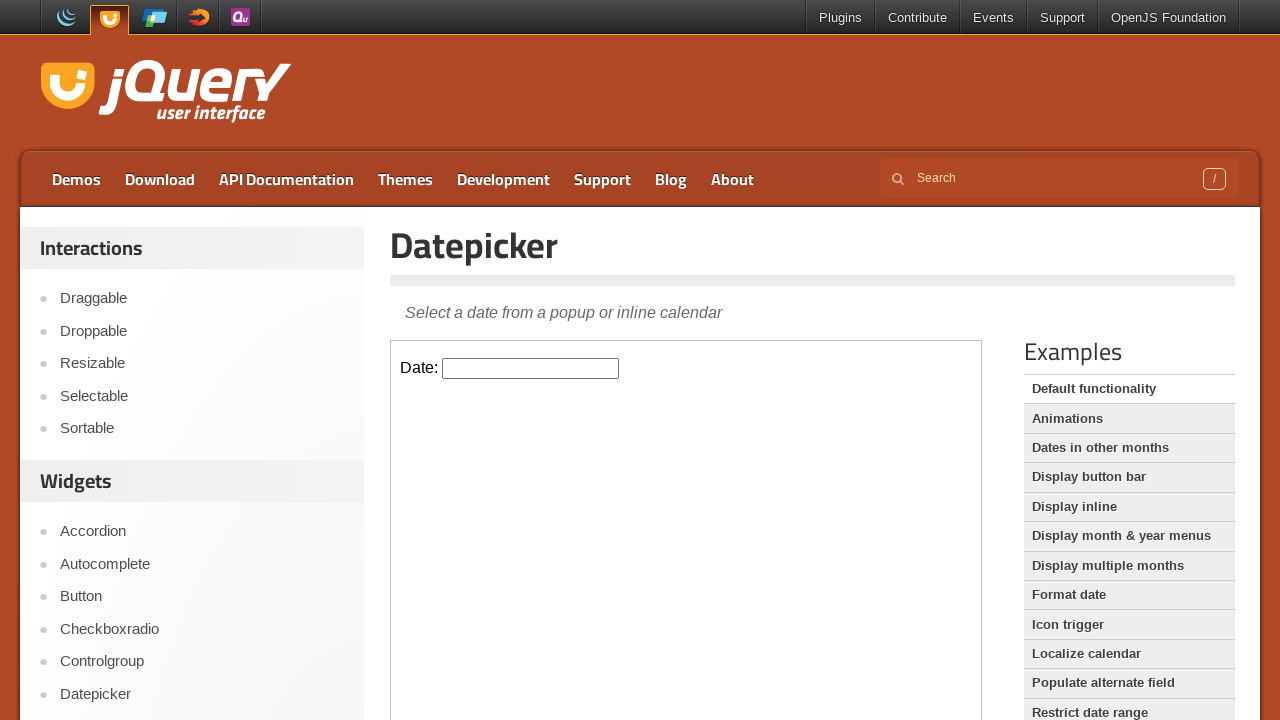

Switched to demo iframe
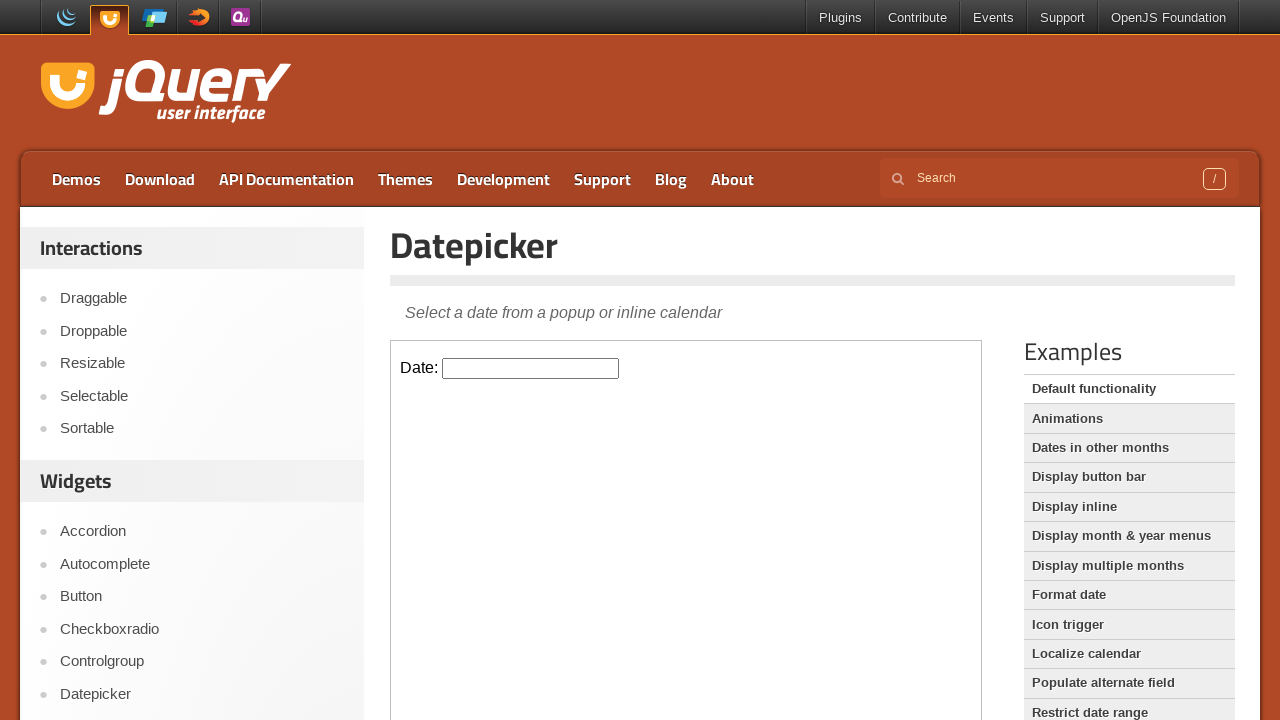

Clicked datepicker input to open calendar at (531, 368) on #datepicker
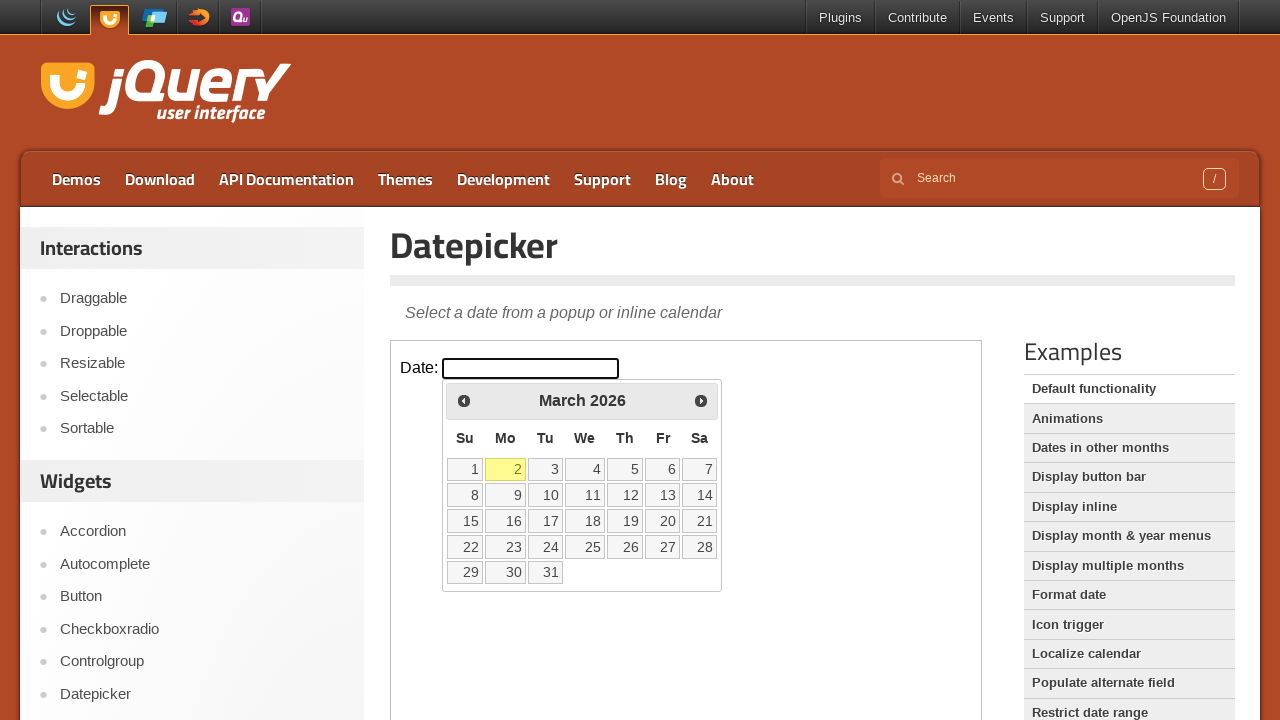

Clicked Next button to navigate to next month at (701, 400) on span:has-text('Next')
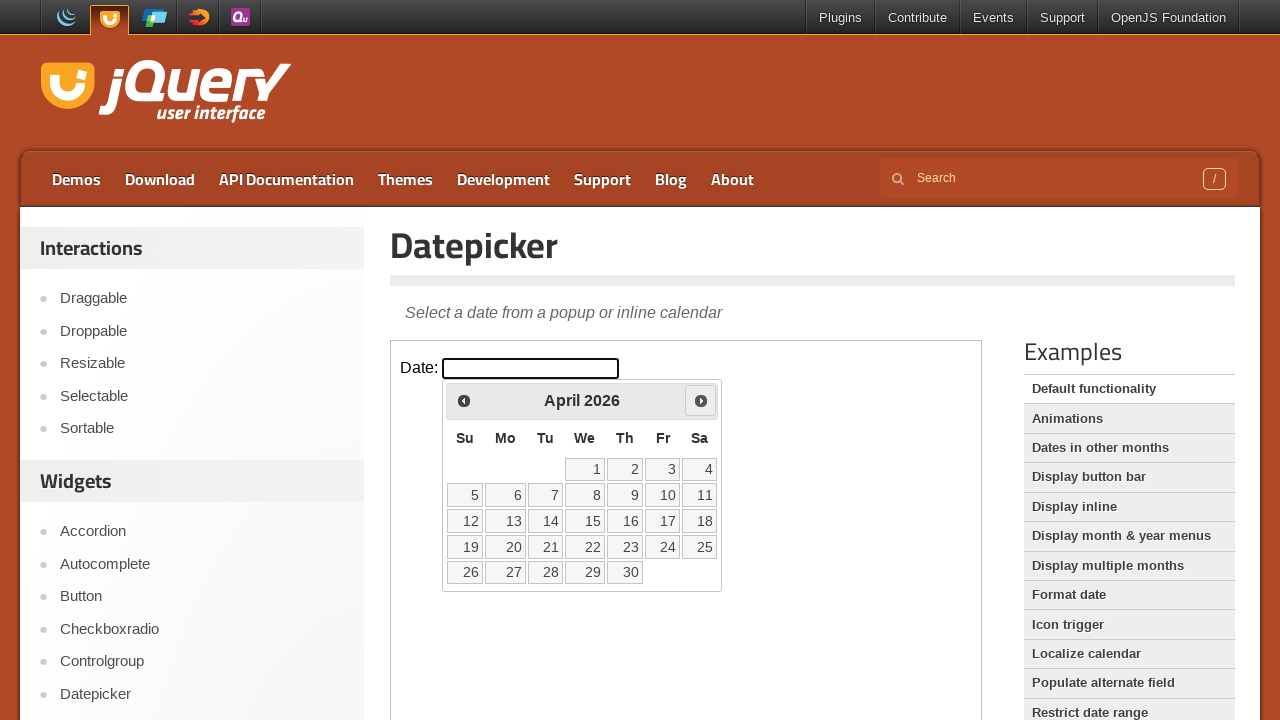

Selected the 10th day of the month at (663, 495) on a:has-text('10')
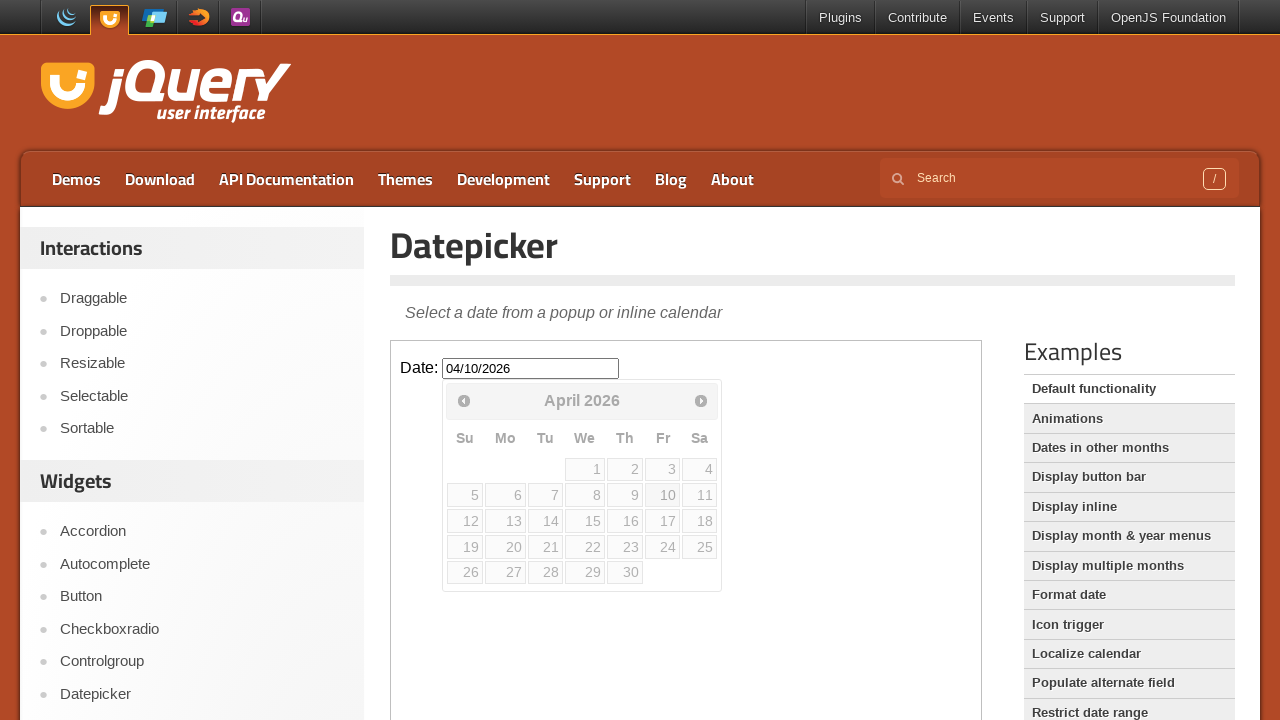

Confirmed date selection - datepicker input has class hasDatepicker
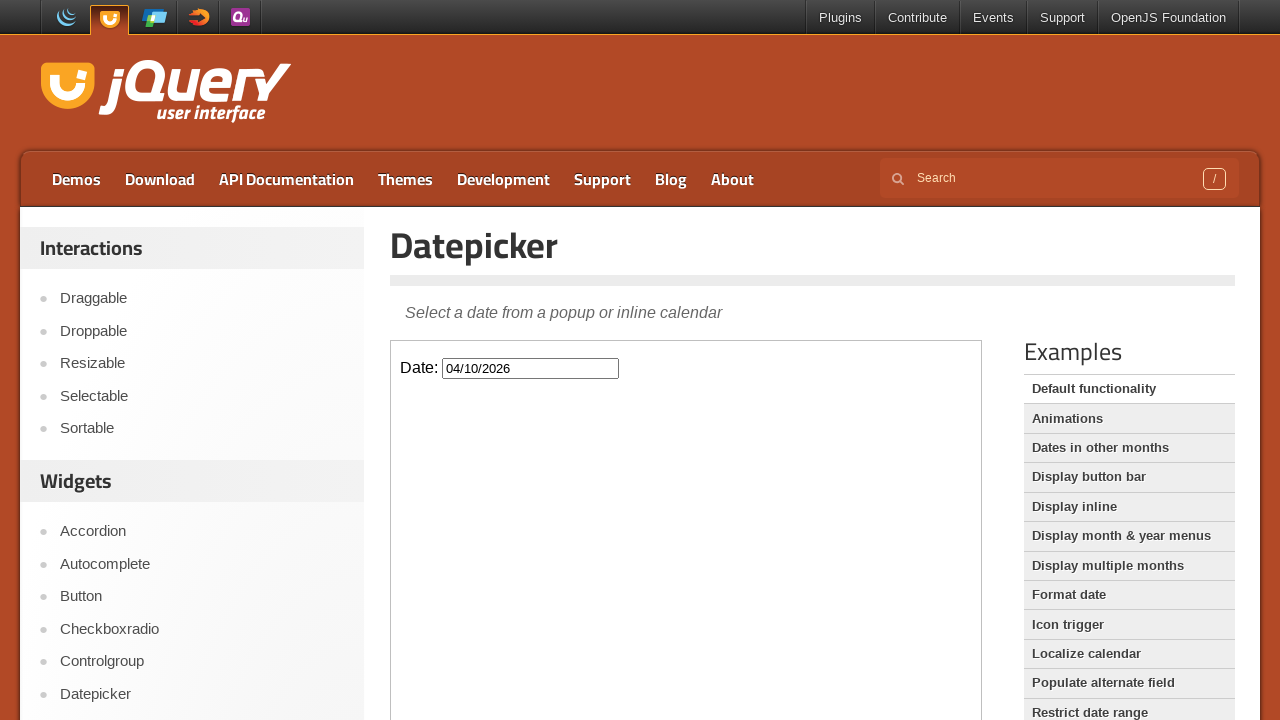

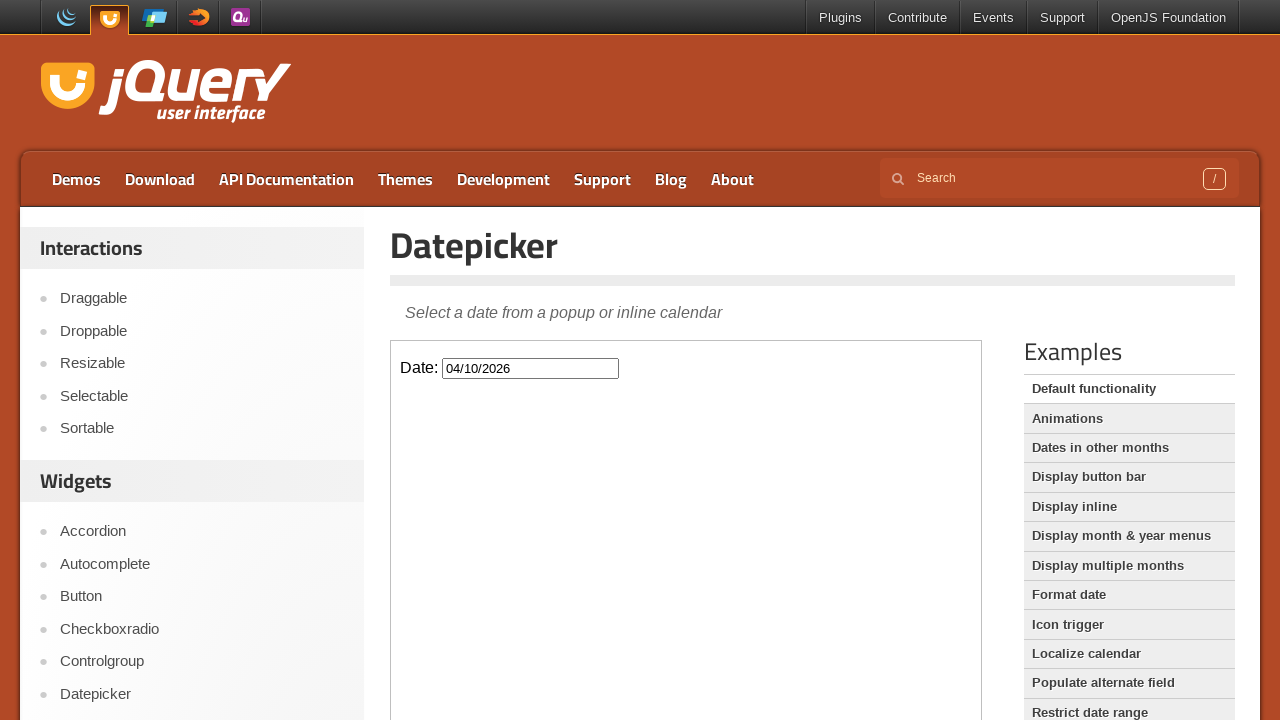